Tests a simple form by filling in first name, last name, city, and country fields, then clicking the submit button.

Starting URL: http://suninjuly.github.io/simple_form_find_task.html

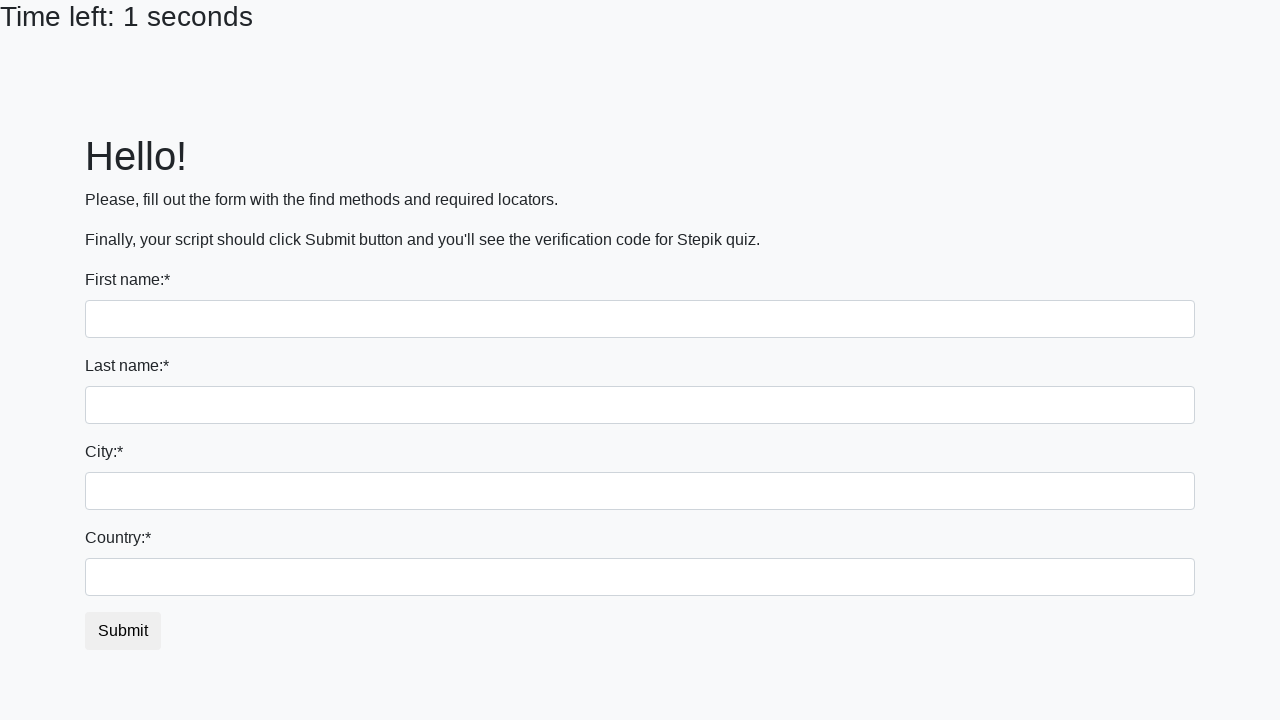

Filled first name field with 'Ivan' on input
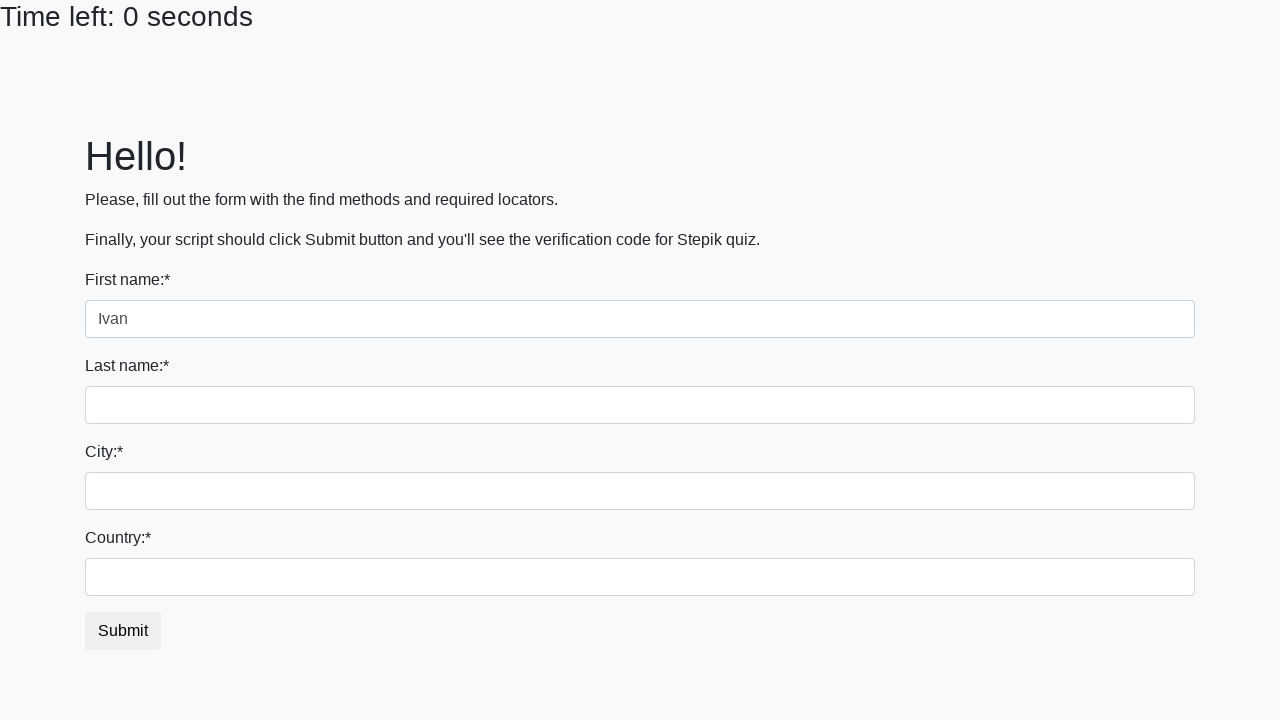

Filled last name field with 'Petrov' on input[name='last_name']
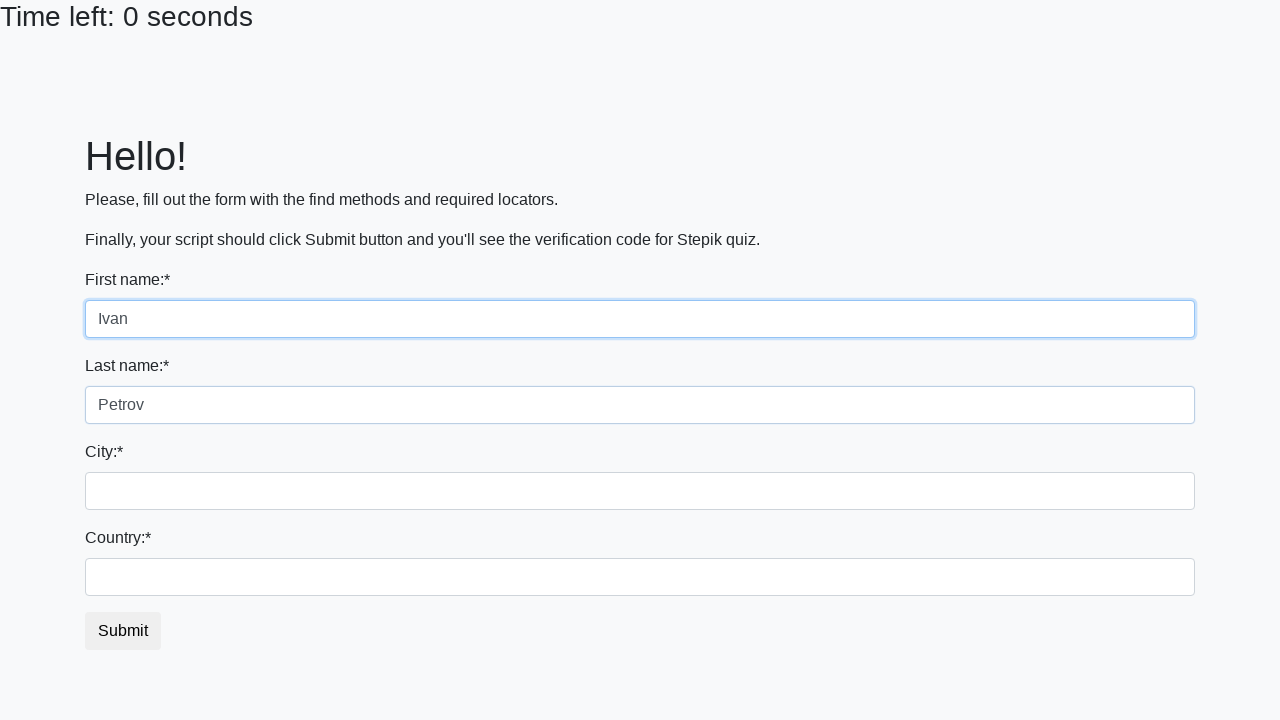

Filled city field with 'Smolensk' on .form-control.city
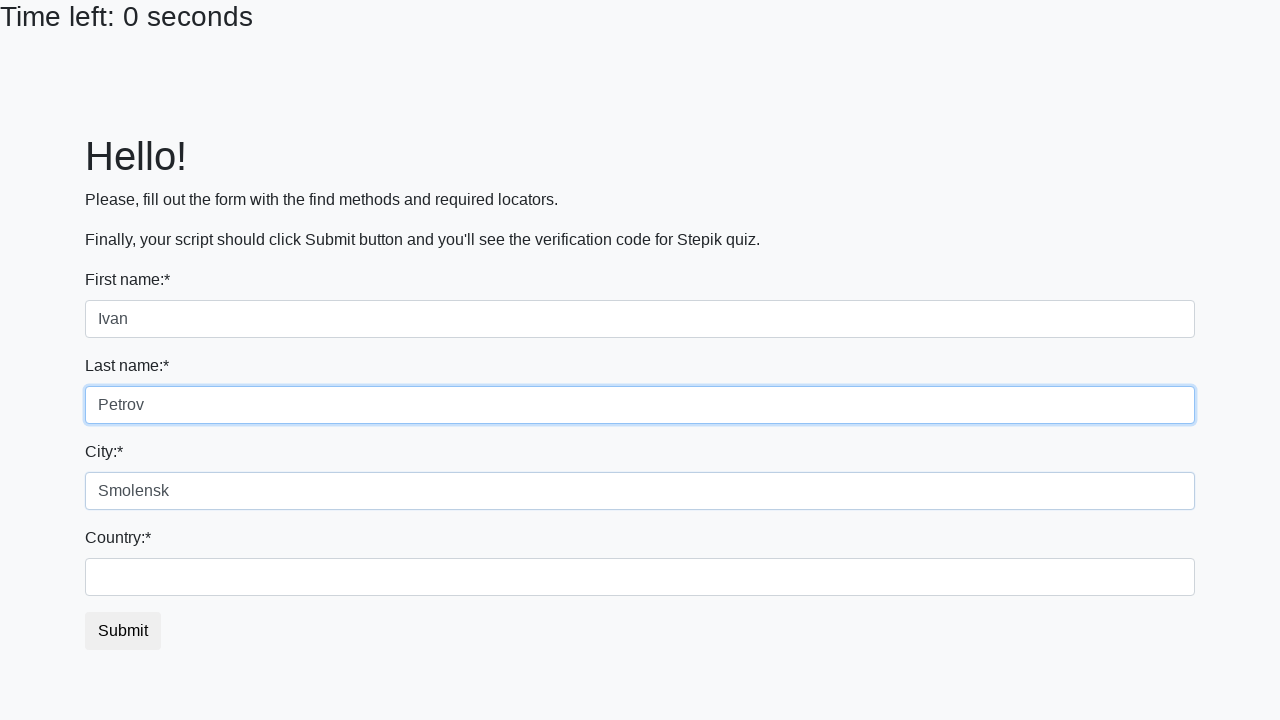

Filled country field with 'Russia' on #country
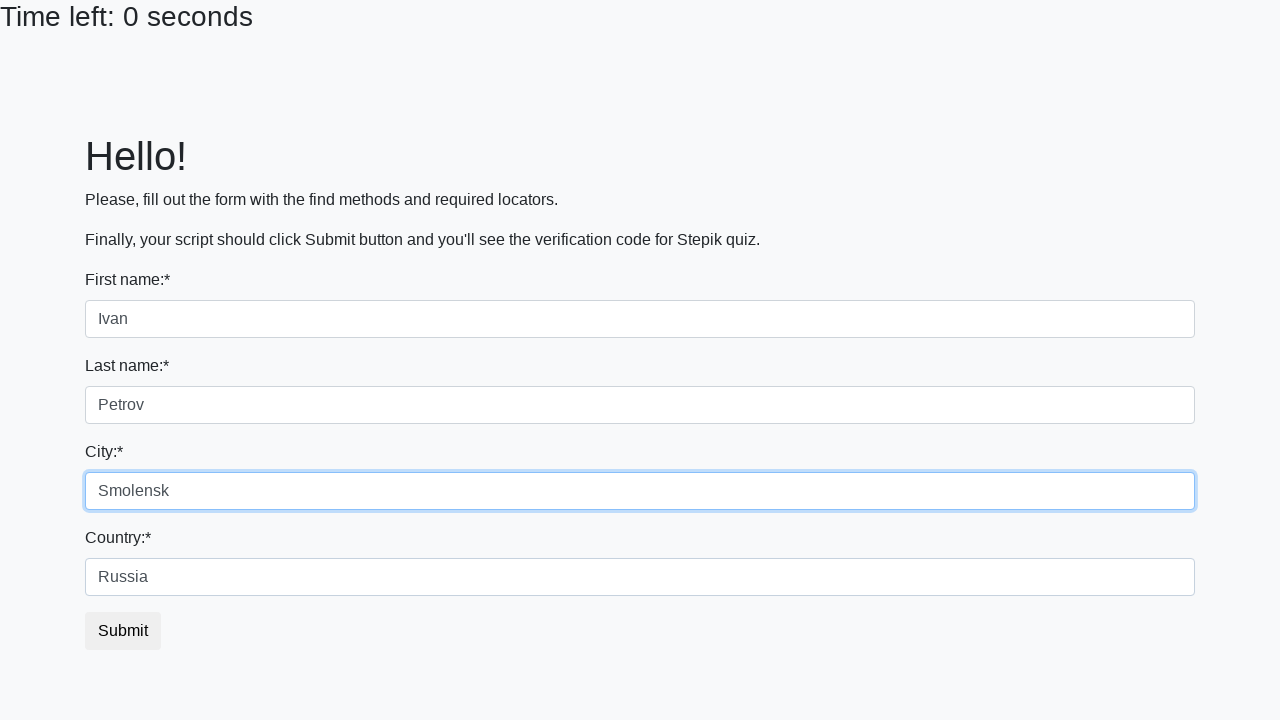

Clicked submit button to complete the form at (123, 631) on button.btn
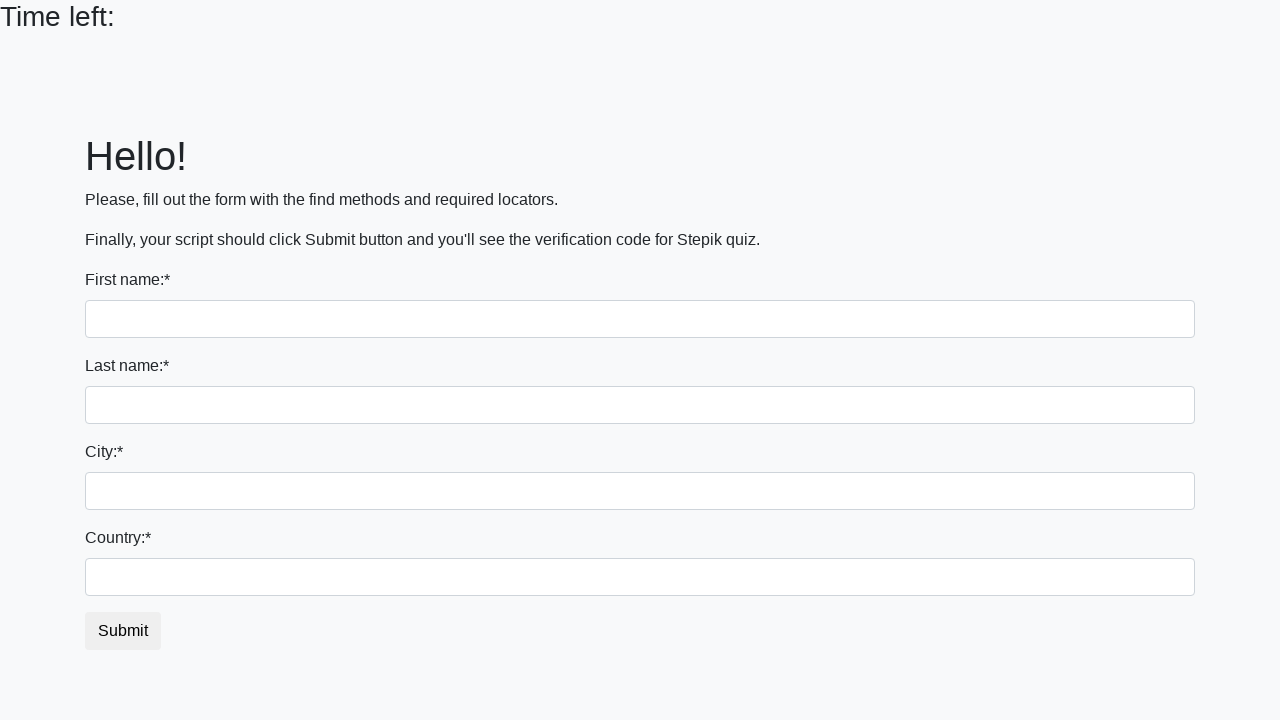

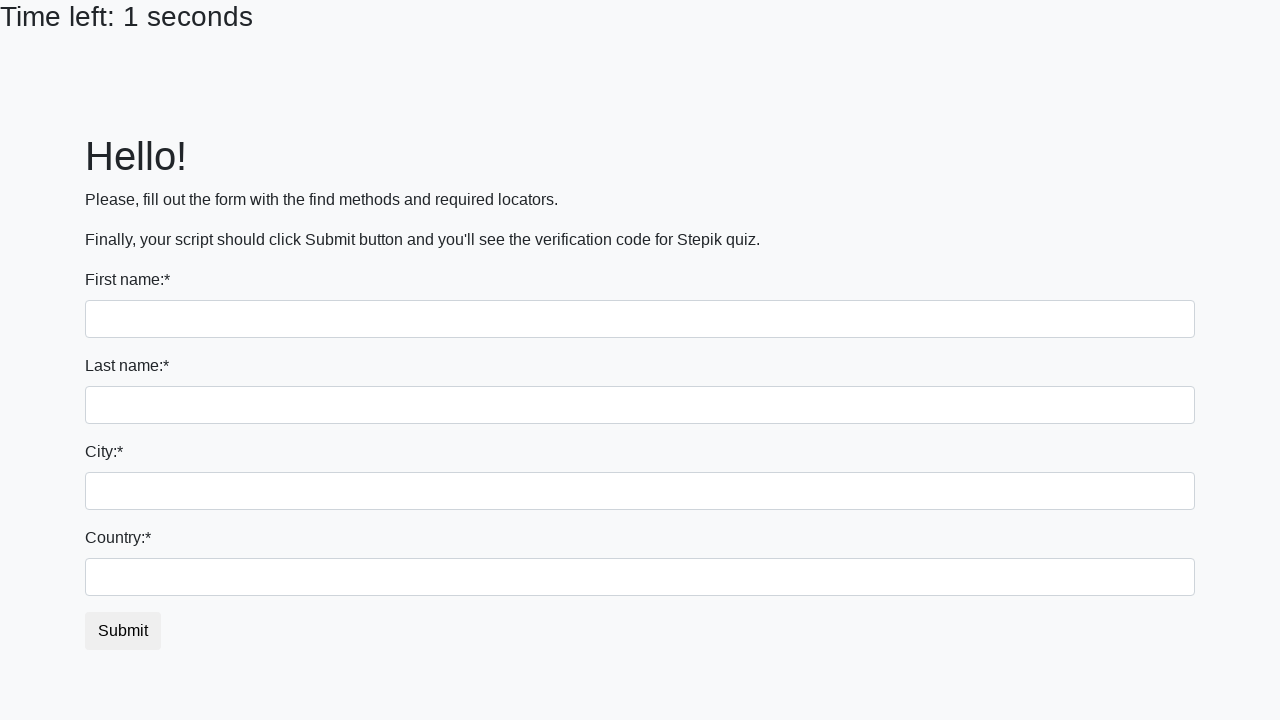